Verifies UI elements on the login page including the "Remember me" checkbox label text, "Forgot password" link text, and the href attribute of the forgot password link.

Starting URL: https://login1.nextbasecrm.com/

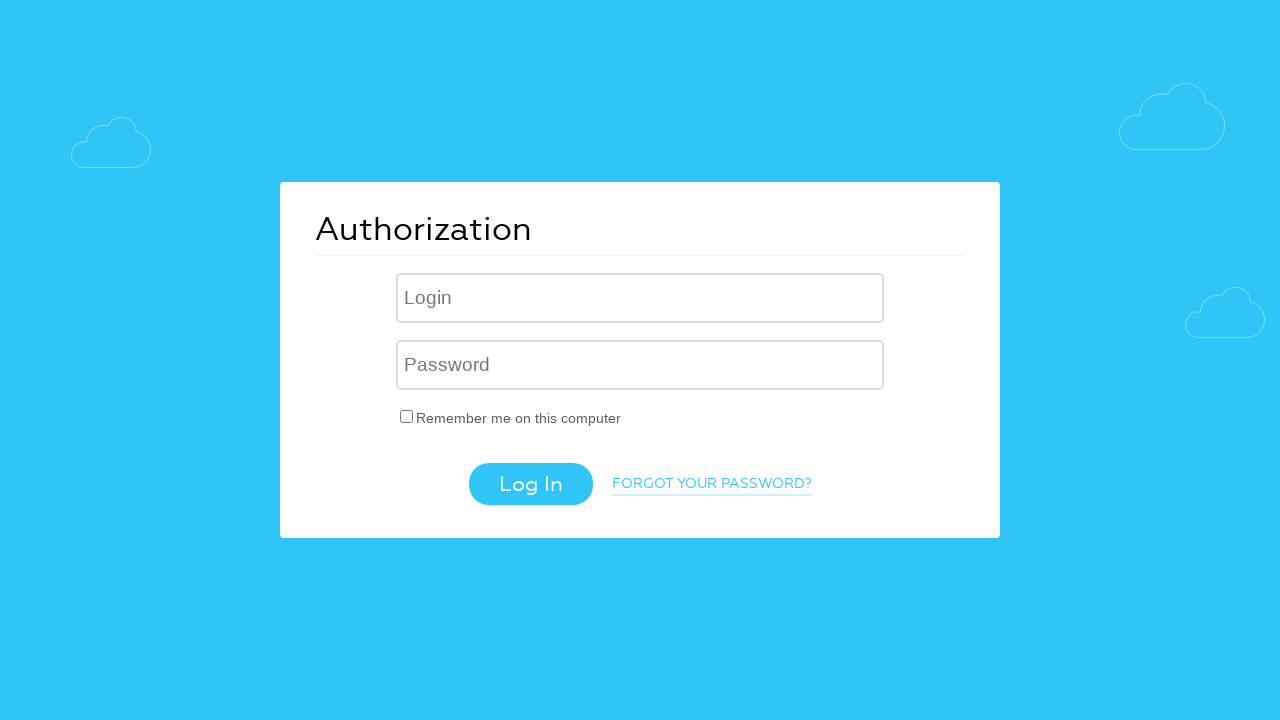

Waited for 'Remember me' checkbox label to load
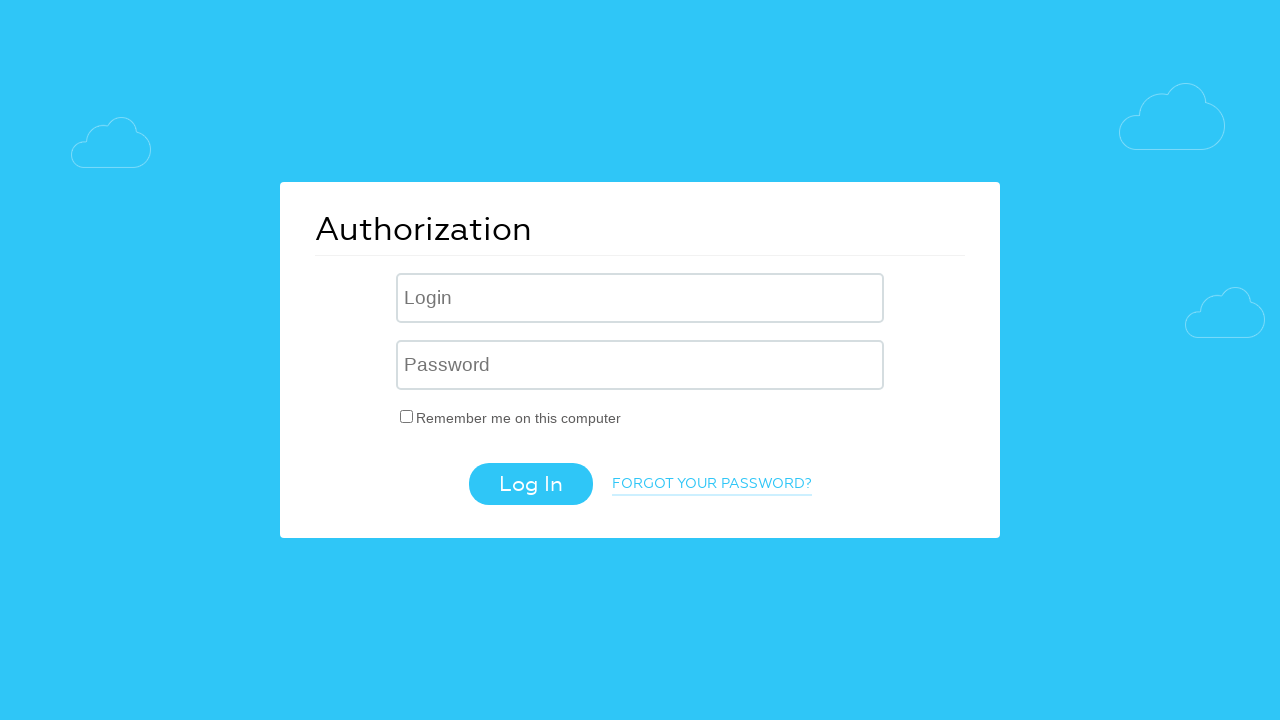

Retrieved 'Remember me' label text content
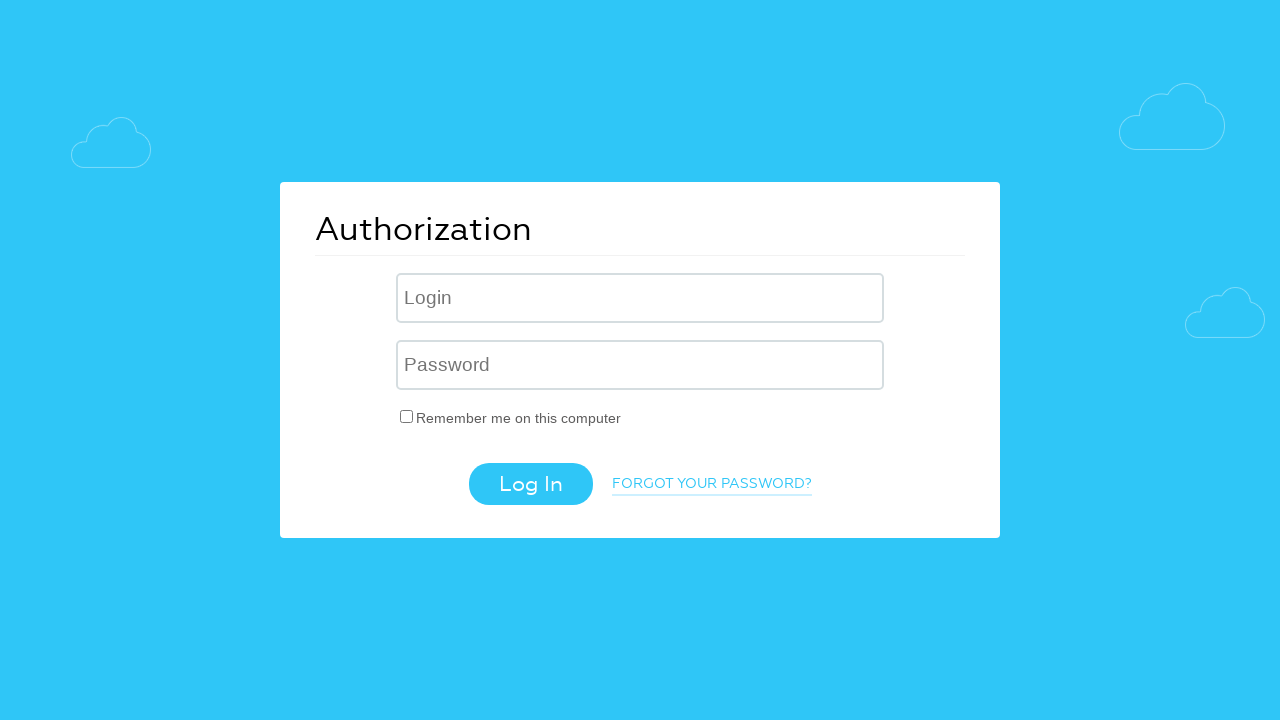

Set expected 'Remember me' text for comparison
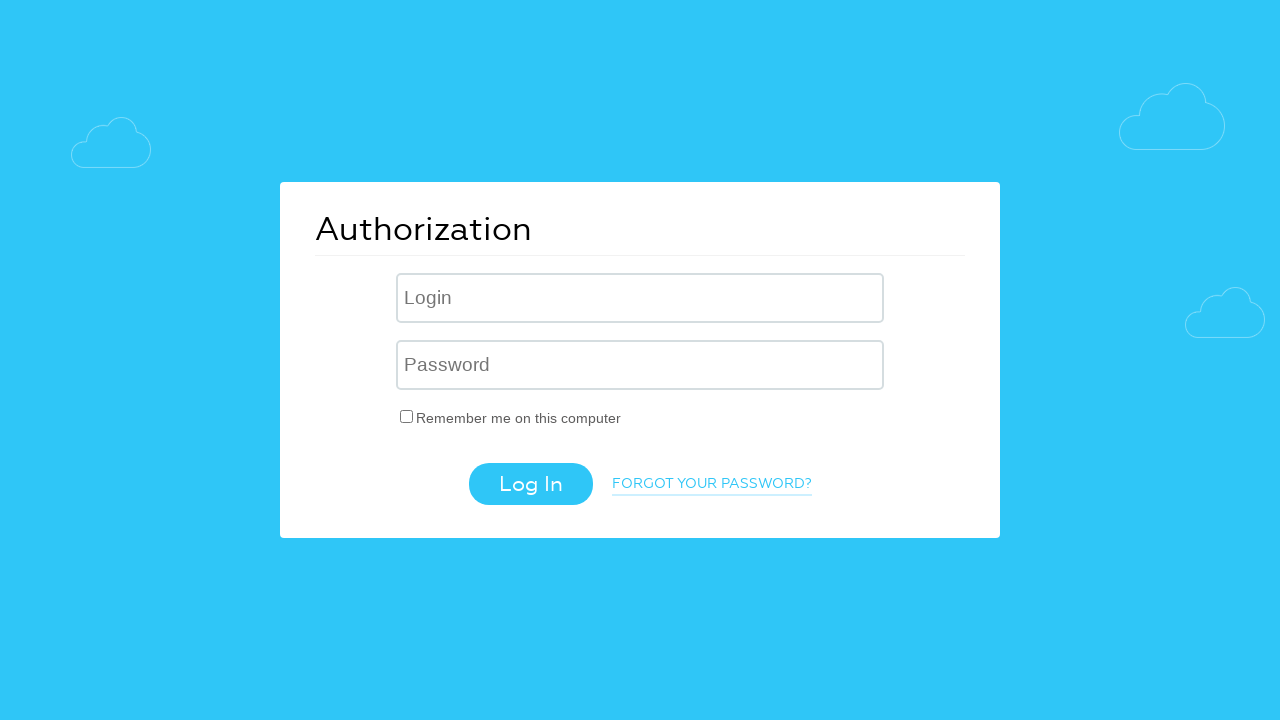

Verified 'Remember me' text: 'Remember me on this computer' matches expected text
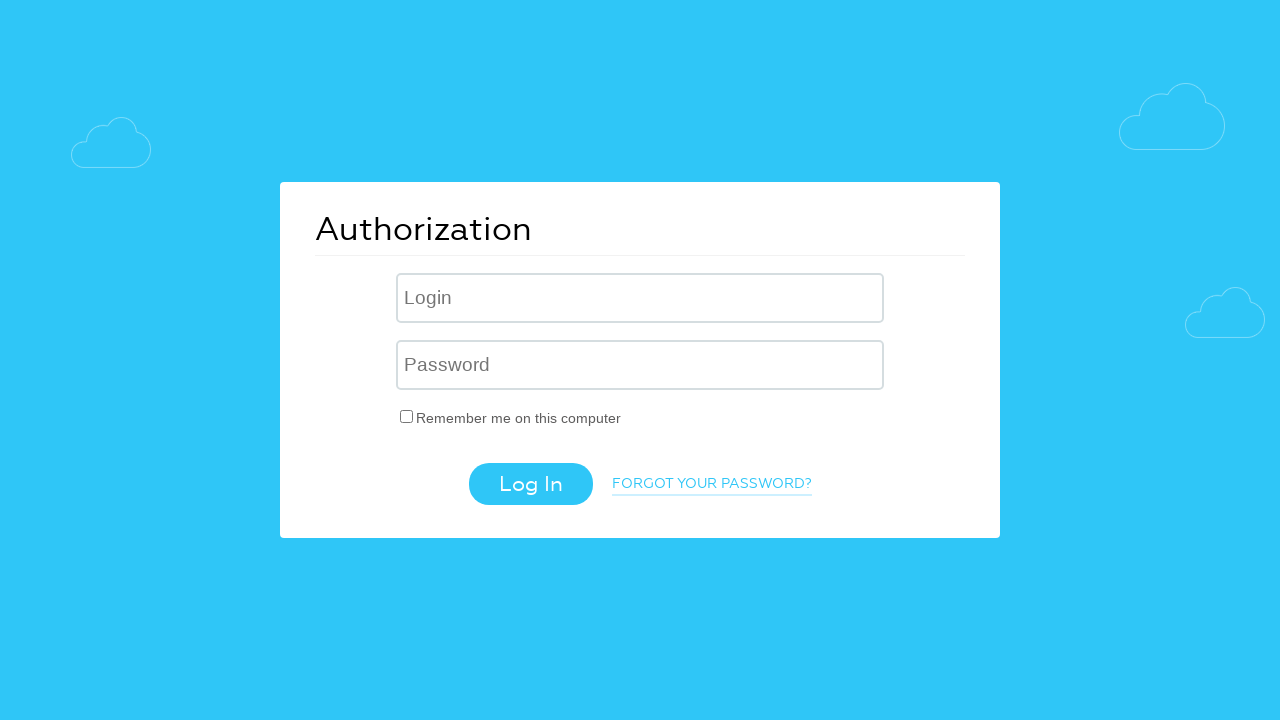

Located 'Forgot password' link element
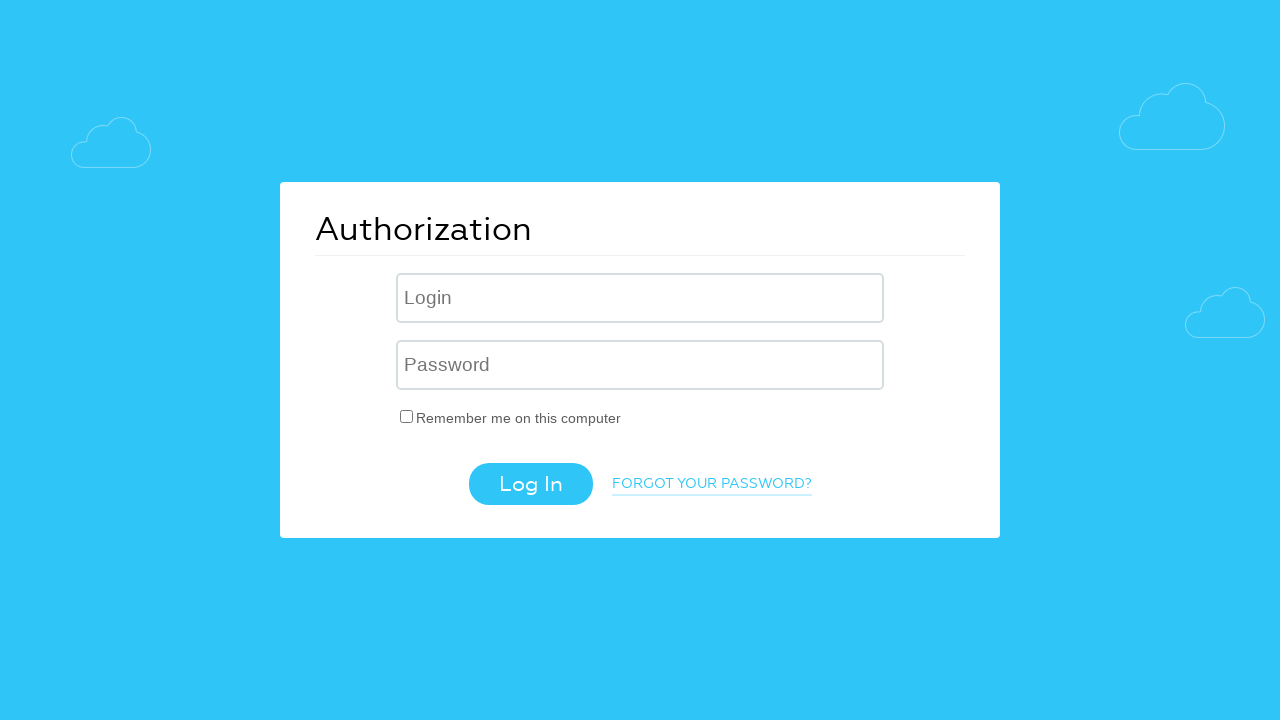

Retrieved 'Forgot password' link text content
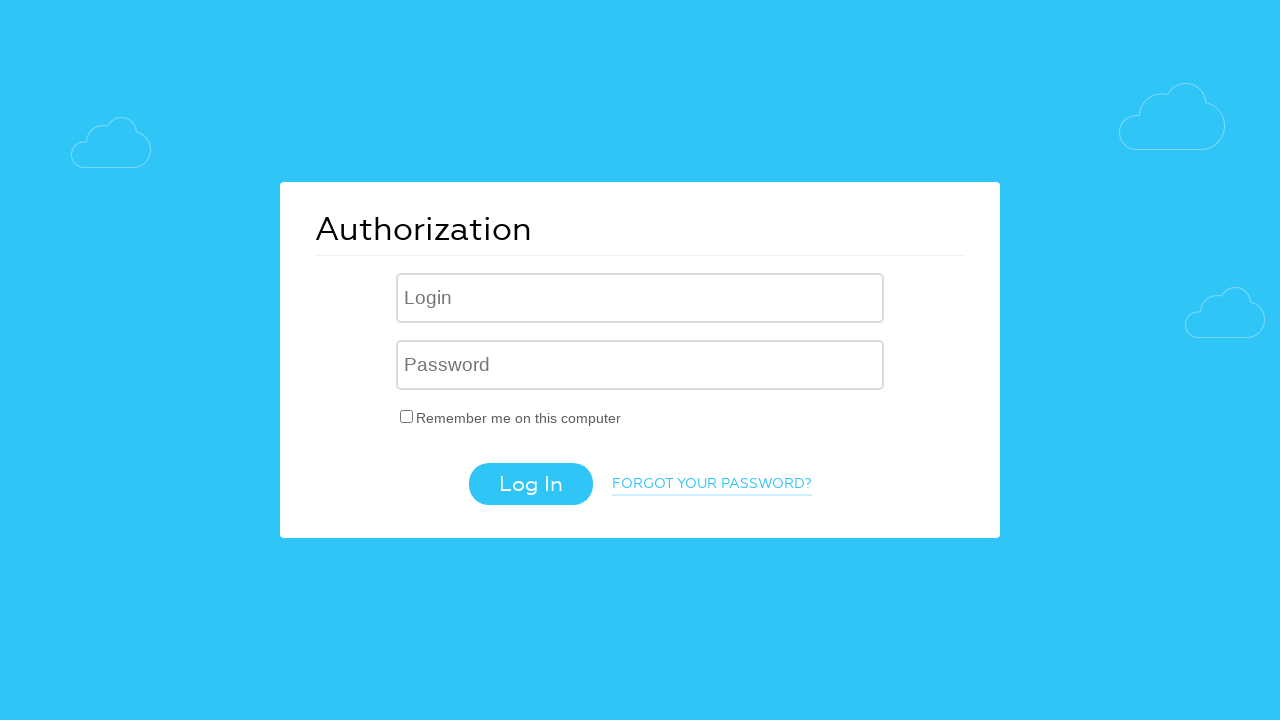

Set expected 'Forgot password' text for comparison
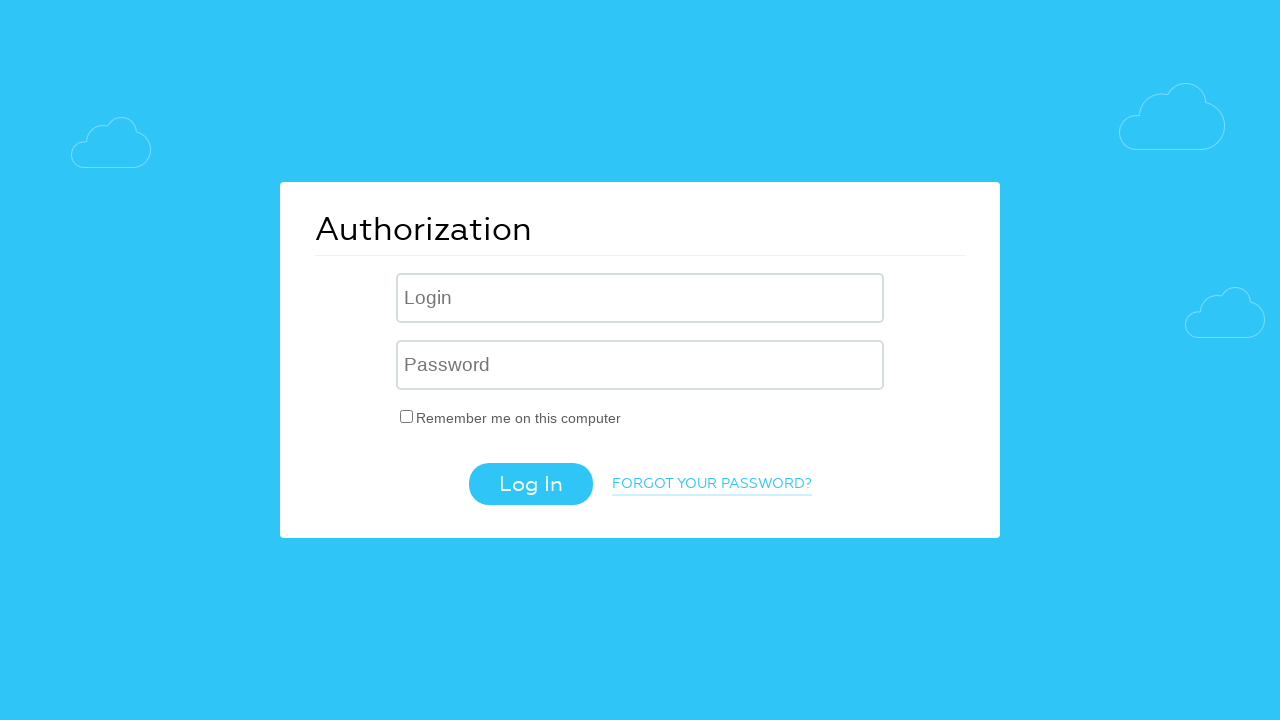

Verified 'Forgot password' text: 'Forgot your password?' matches expected text
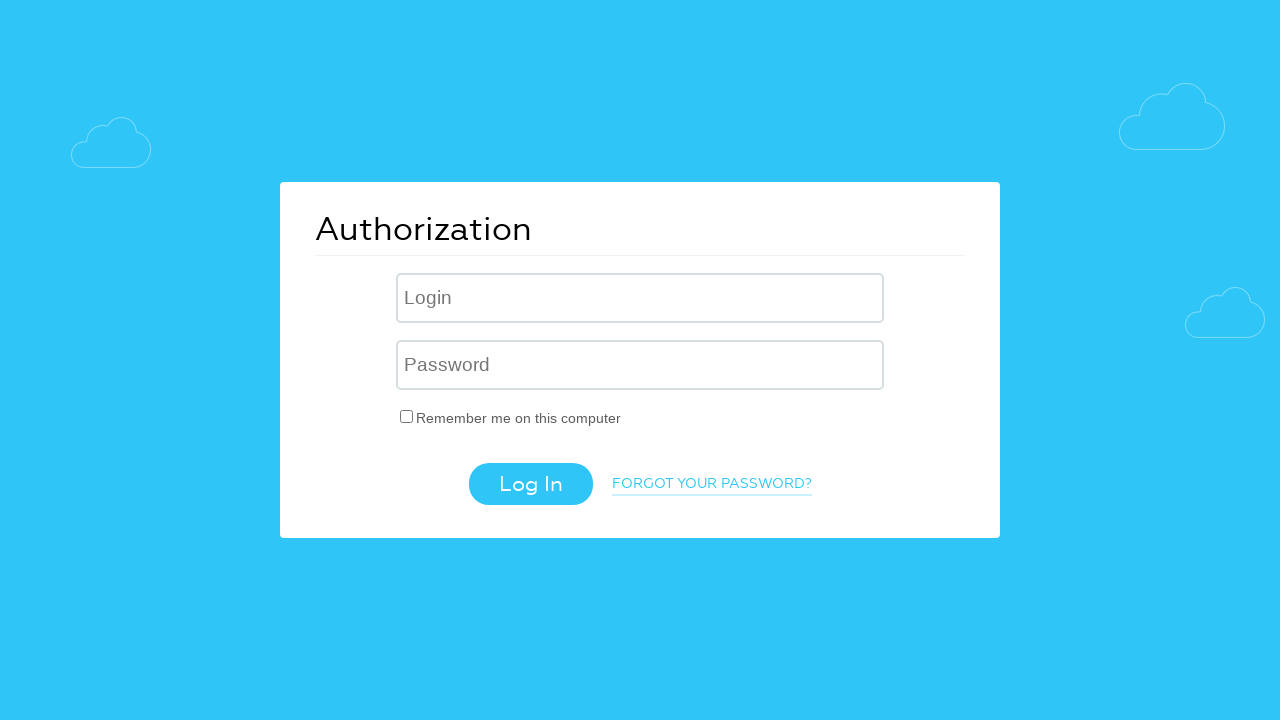

Retrieved 'Forgot password' link href attribute
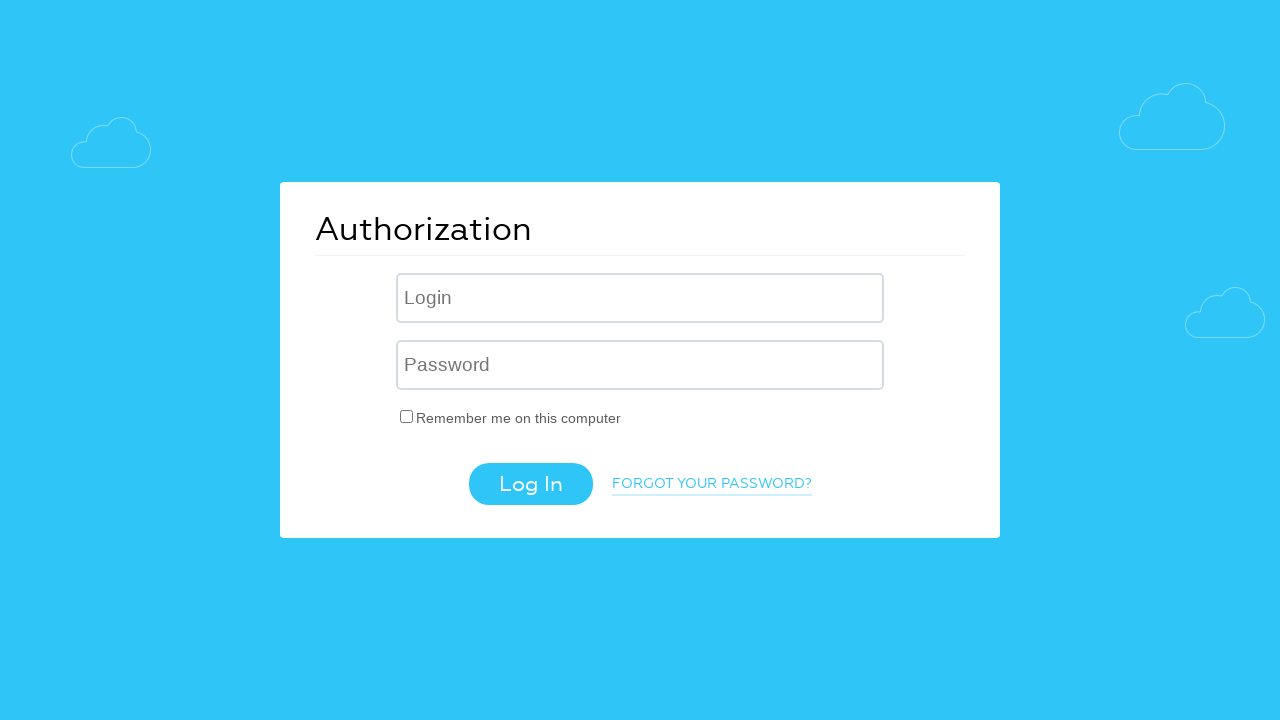

Set expected href attribute value for comparison
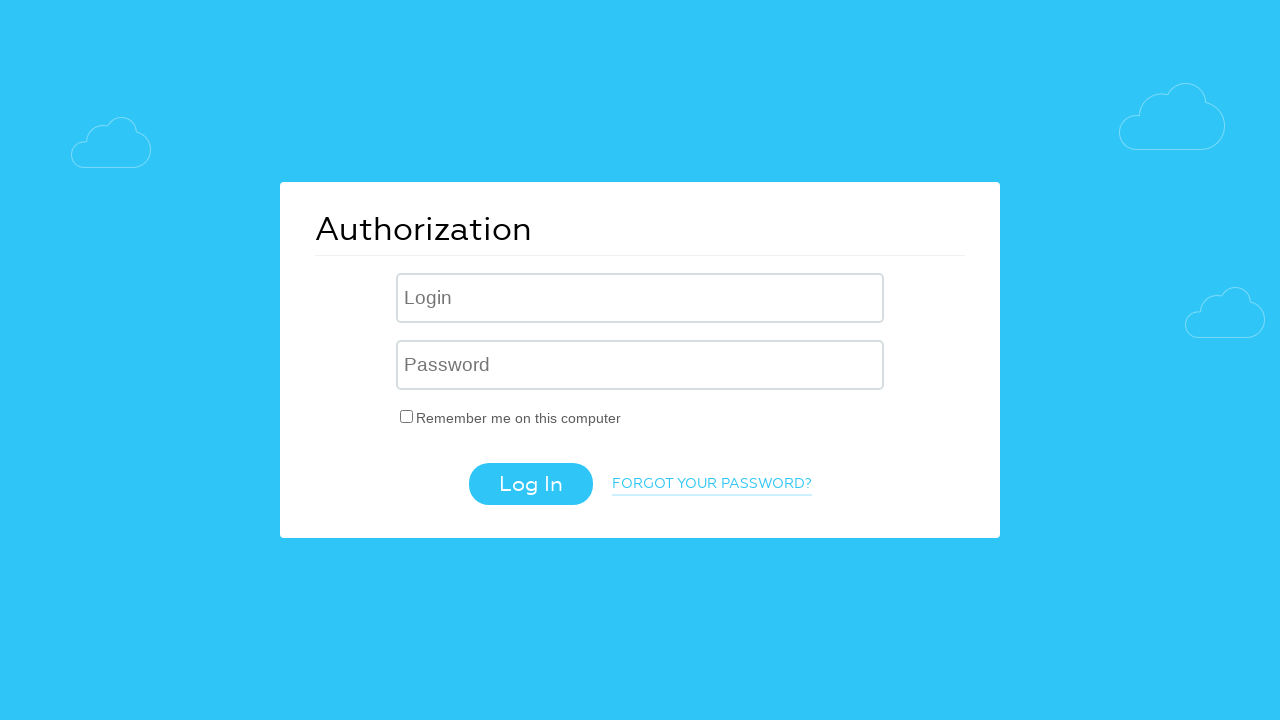

Verified 'Forgot password' link href: '/?forgot_password=yes' contains expected parameter 'forgot_password=yes'
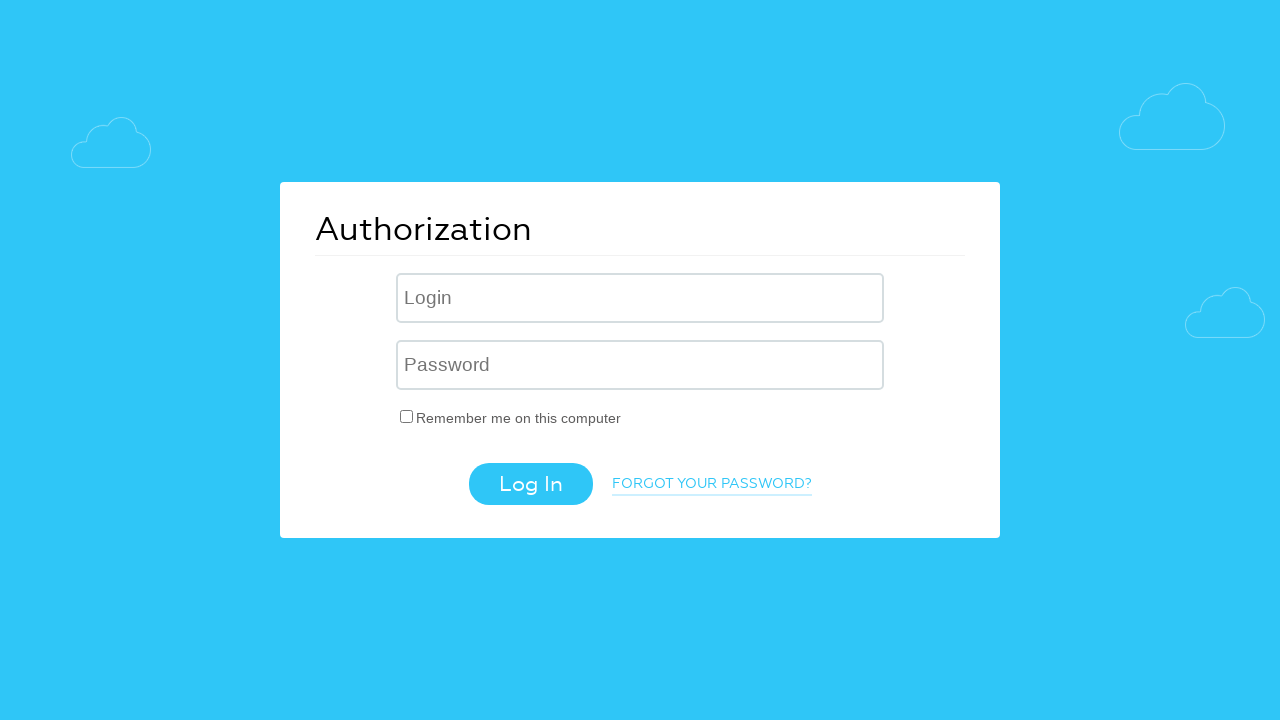

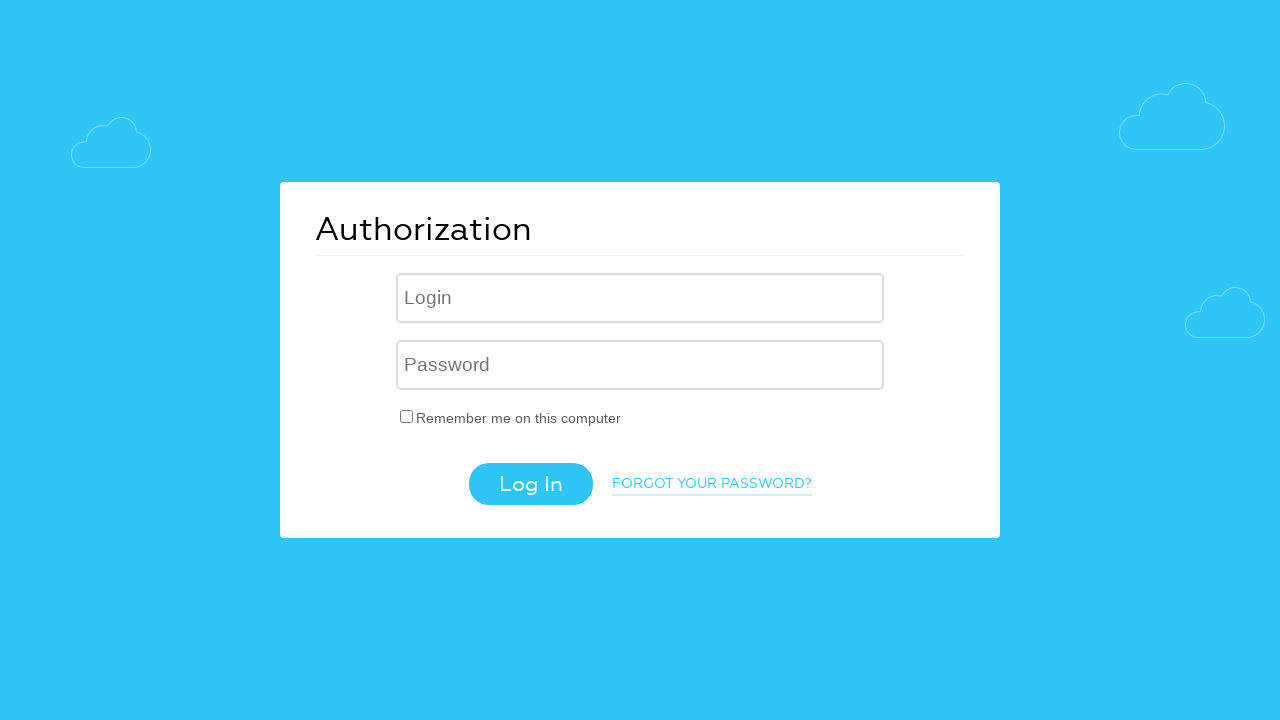